Tests window switching functionality by clicking a link that opens a new window, switching between parent and child windows, and retrieving text from both

Starting URL: https://the-internet.herokuapp.com/windows

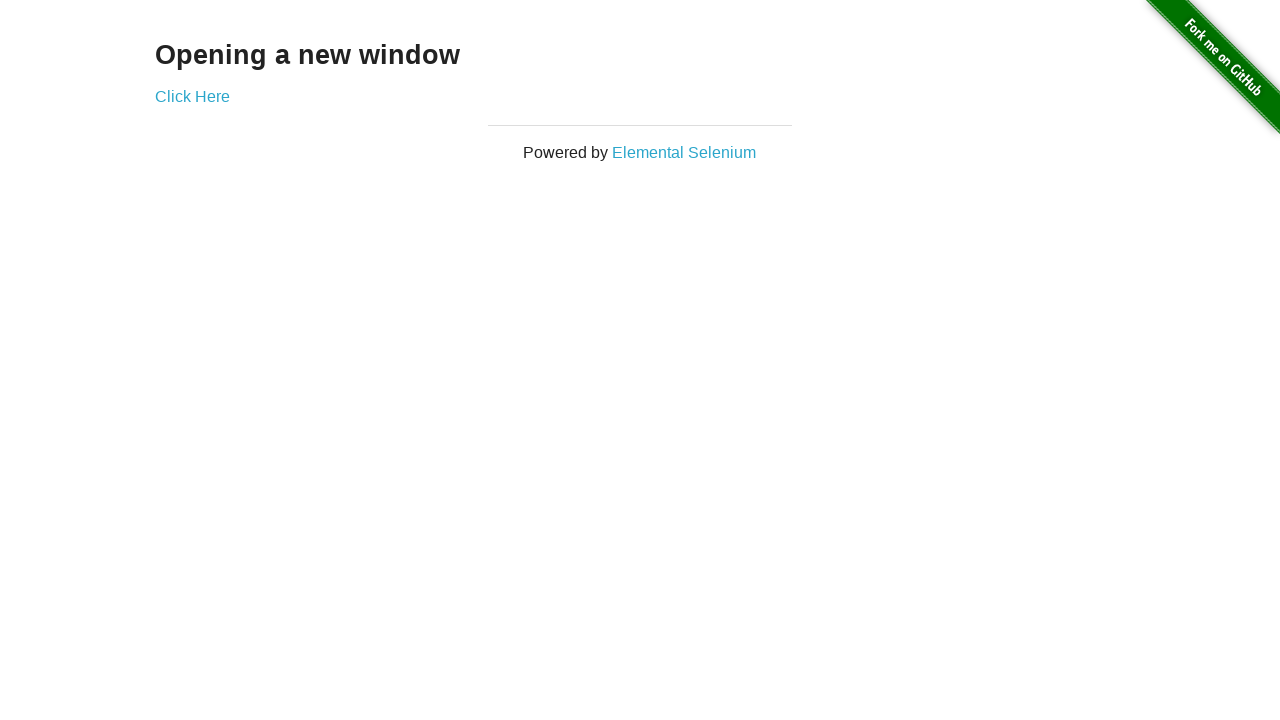

Clicked 'Click Here' link to open new window at (192, 96) on a:text('Click Here')
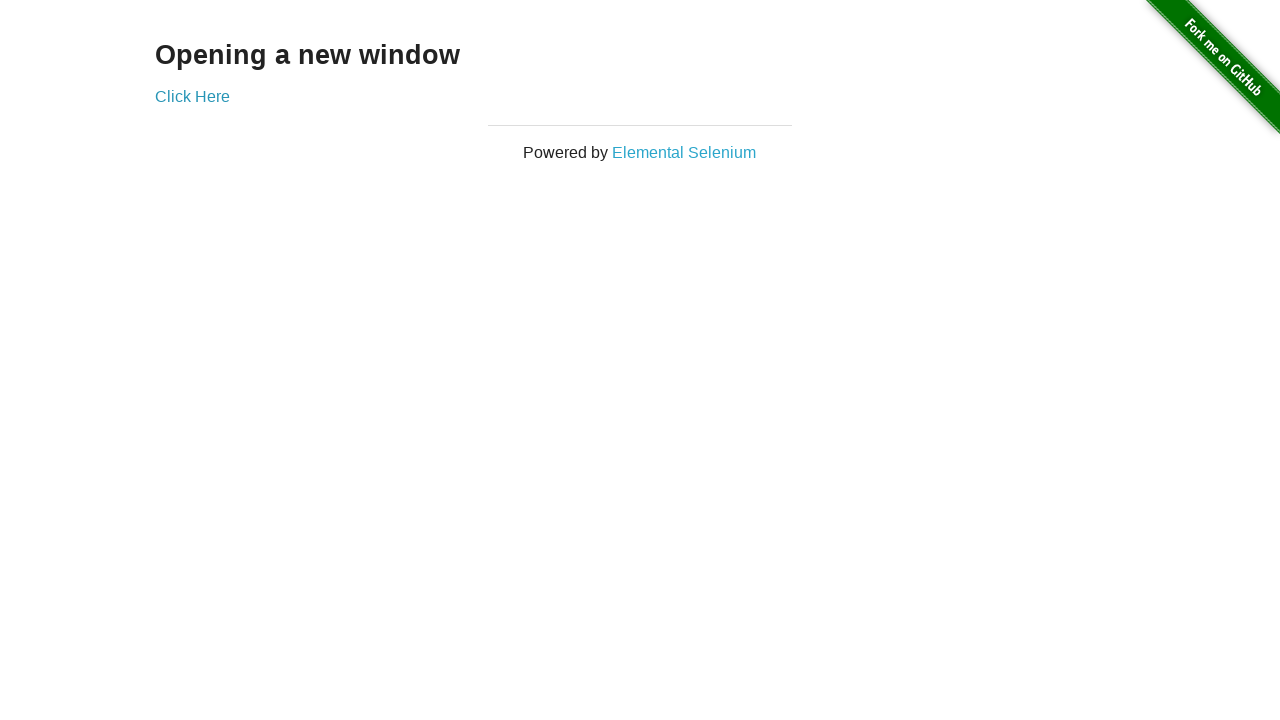

Retrieved text from child window: New Window
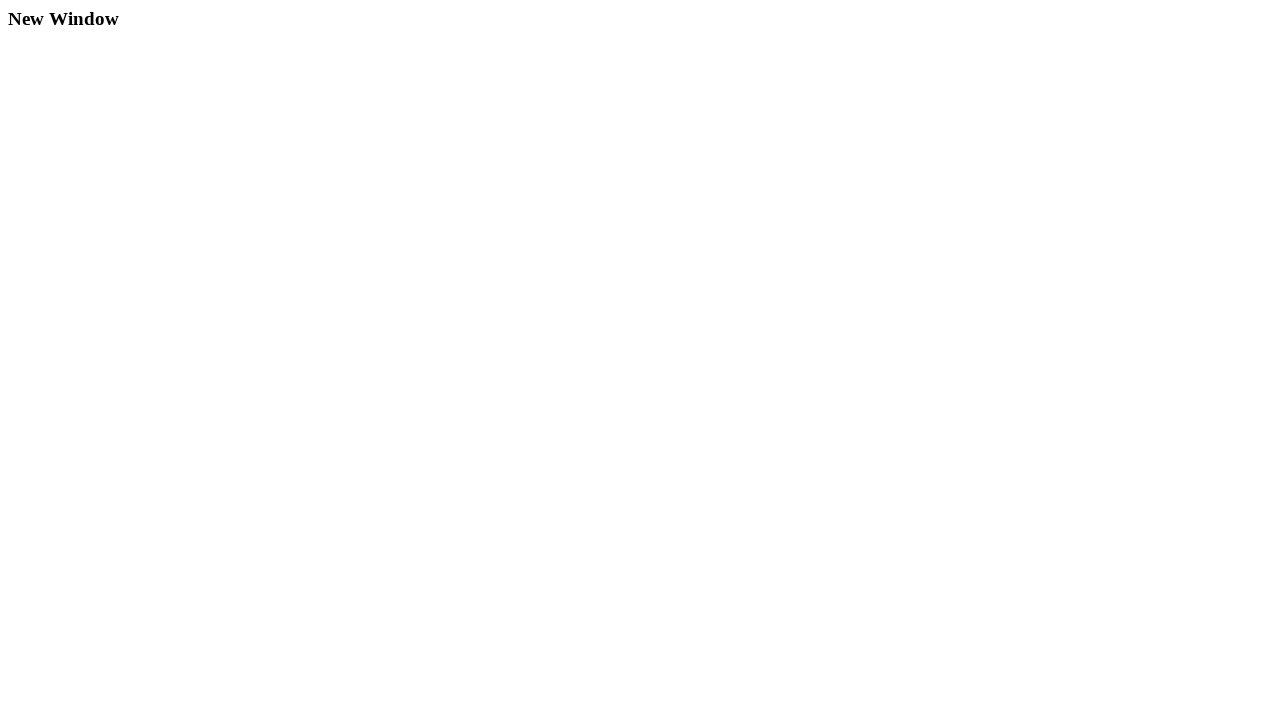

Retrieved text from parent window: Opening a new window
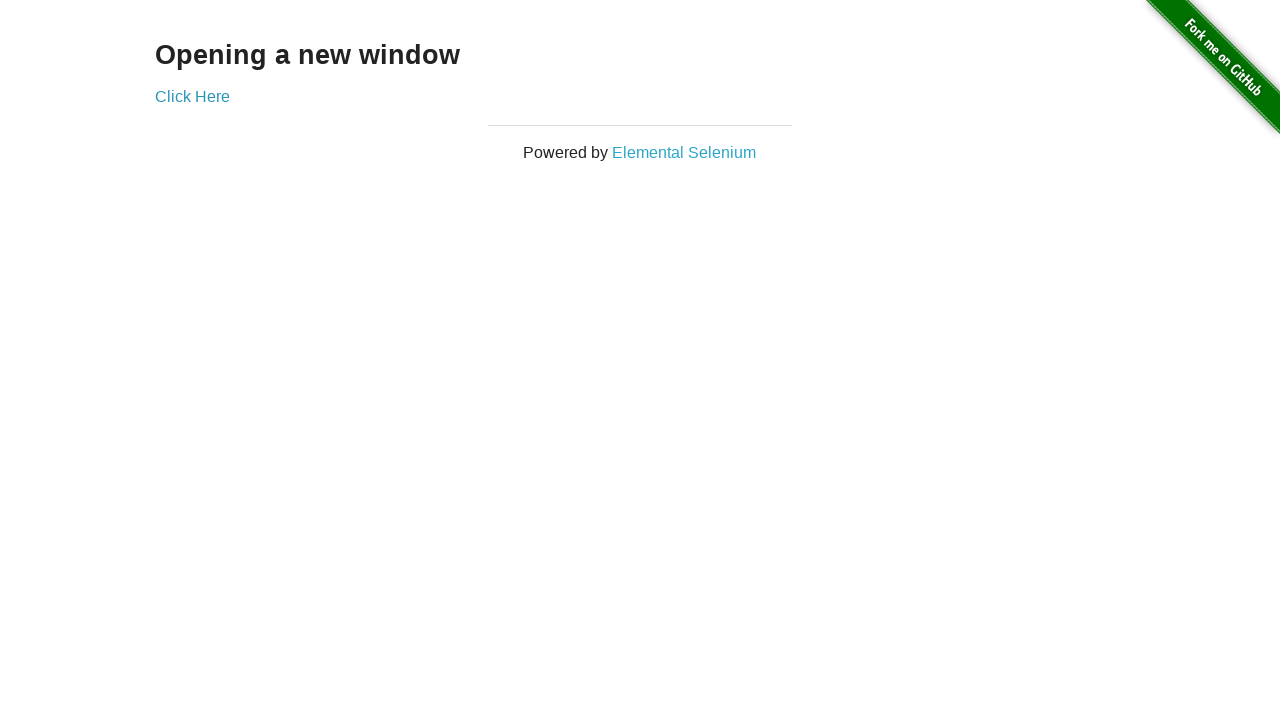

Closed child window
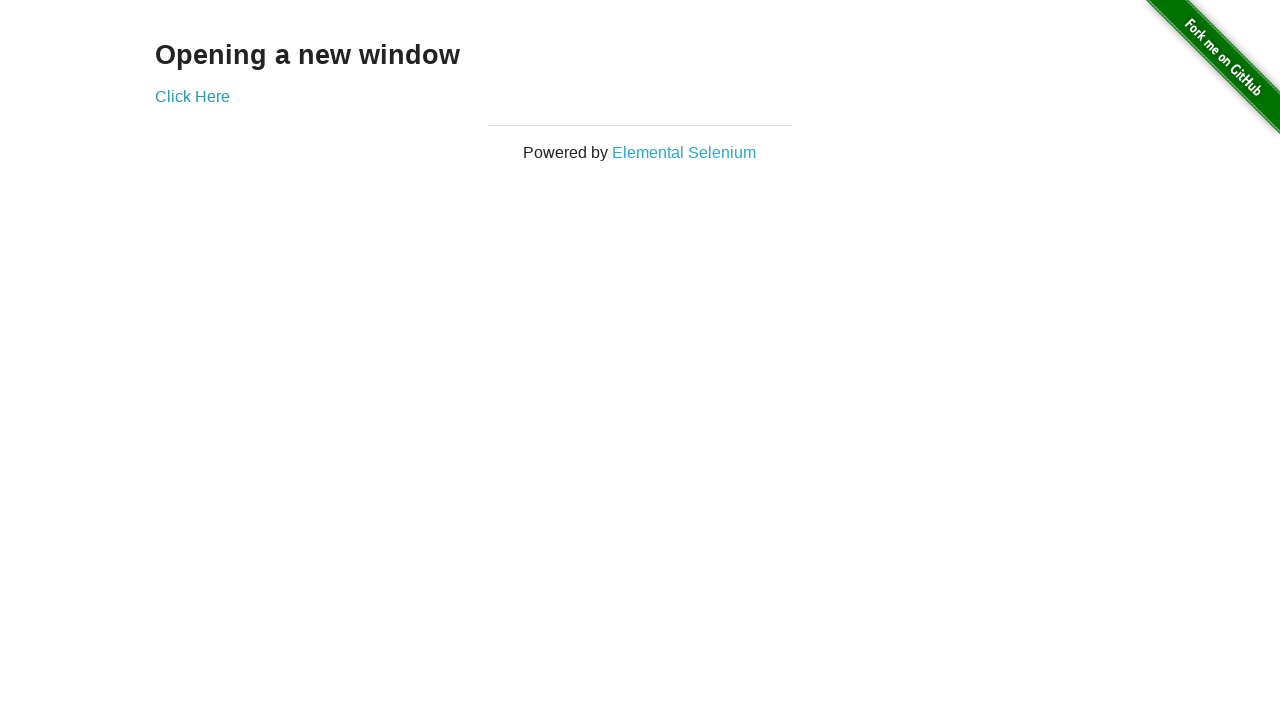

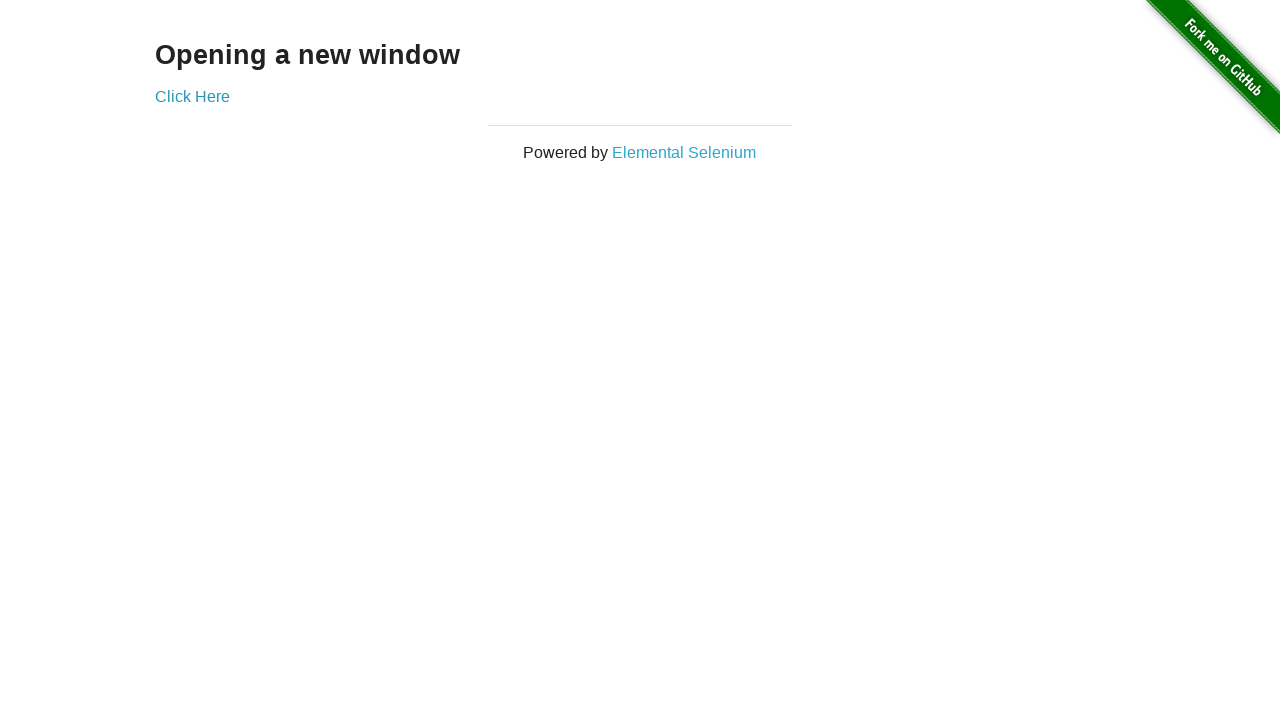